Tests scrolling down the page by a specific pixel value using JavaScript executor

Starting URL: https://demo.automationtesting.in/Register.html

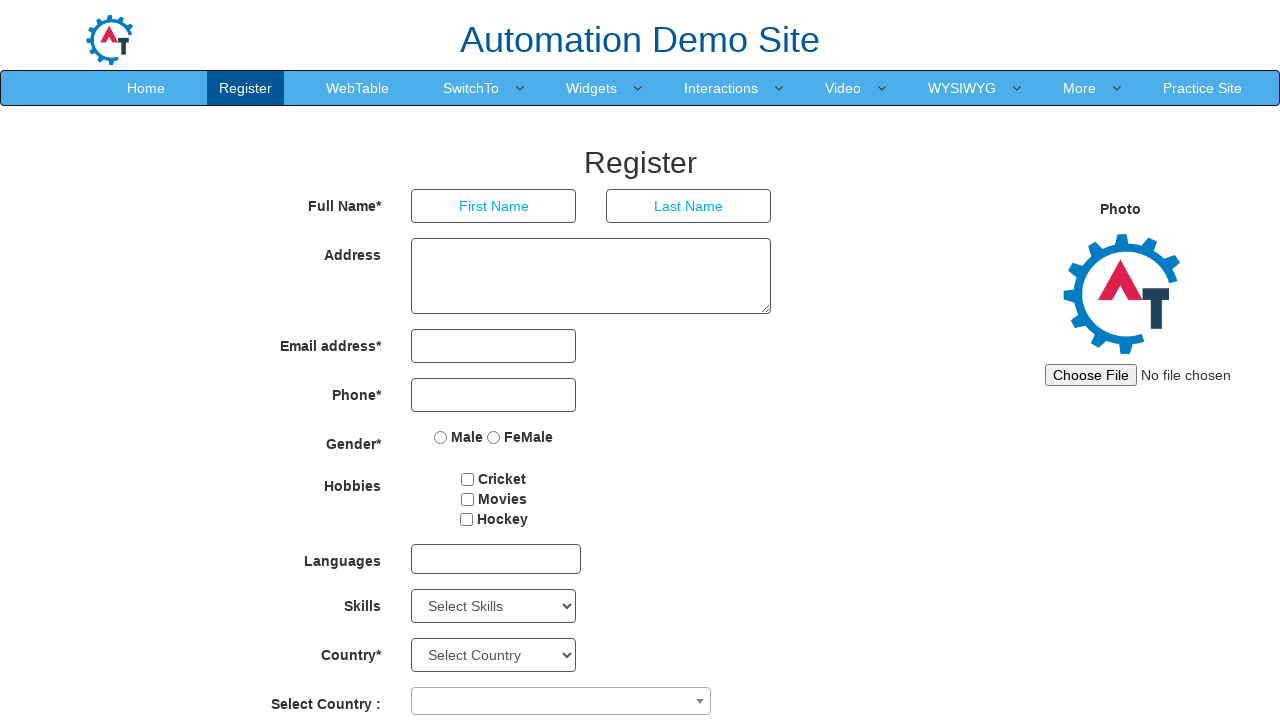

Navigated to registration page
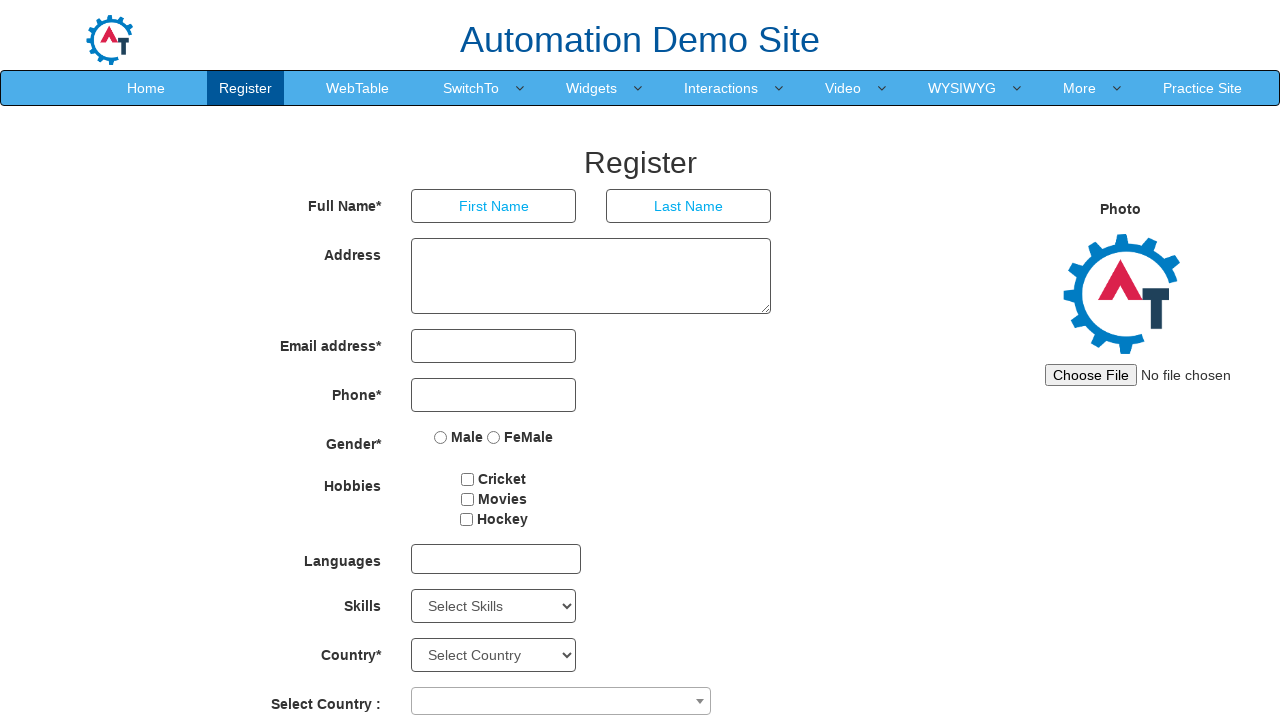

Scrolled down by 350 pixels using JavaScript executor
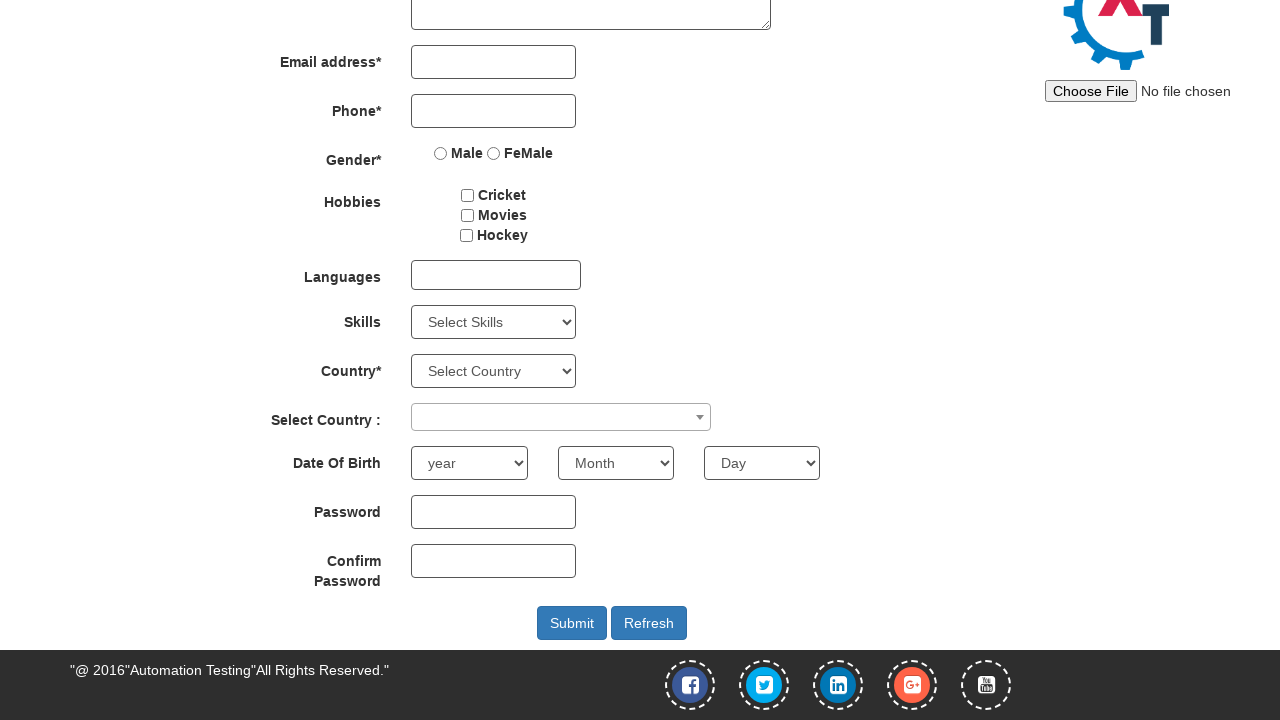

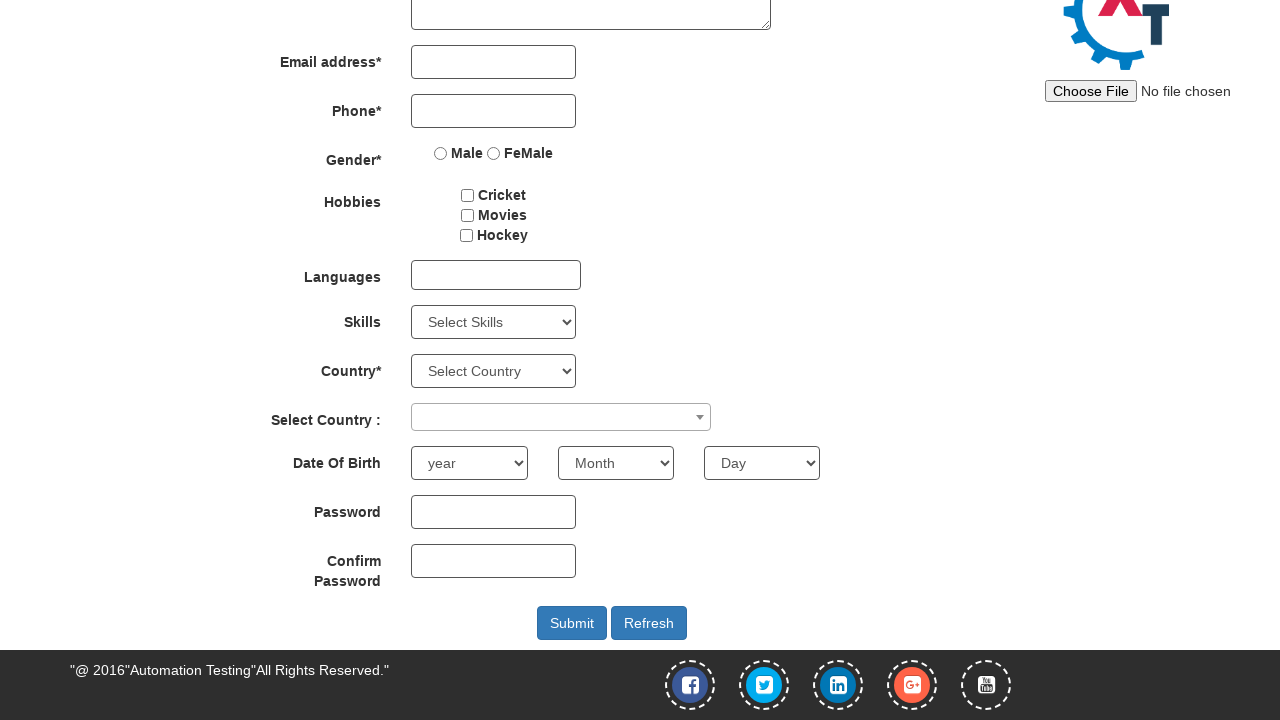